Tests a practice form by filling out student registration details including name, email, gender, phone, date of birth, subjects, hobbies, and address

Starting URL: http://demoqa.com/automation-practice-form/

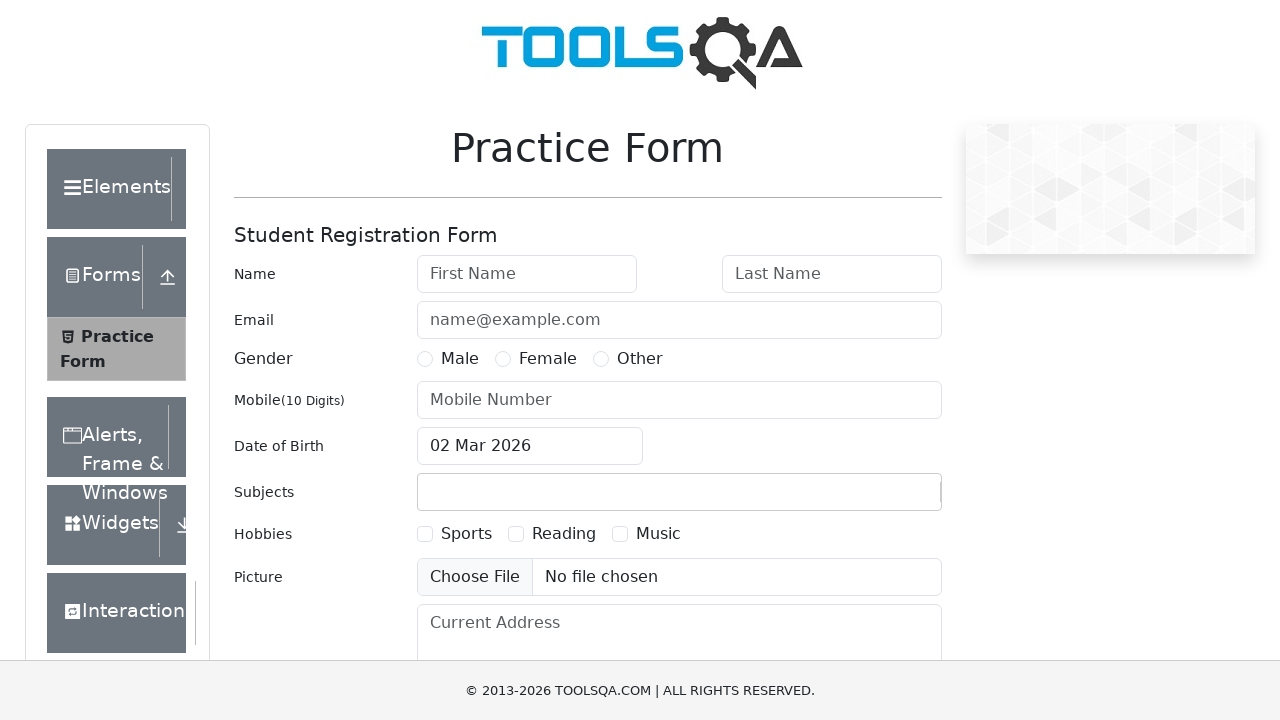

Filled first name field with 'MahendraN' on #firstName
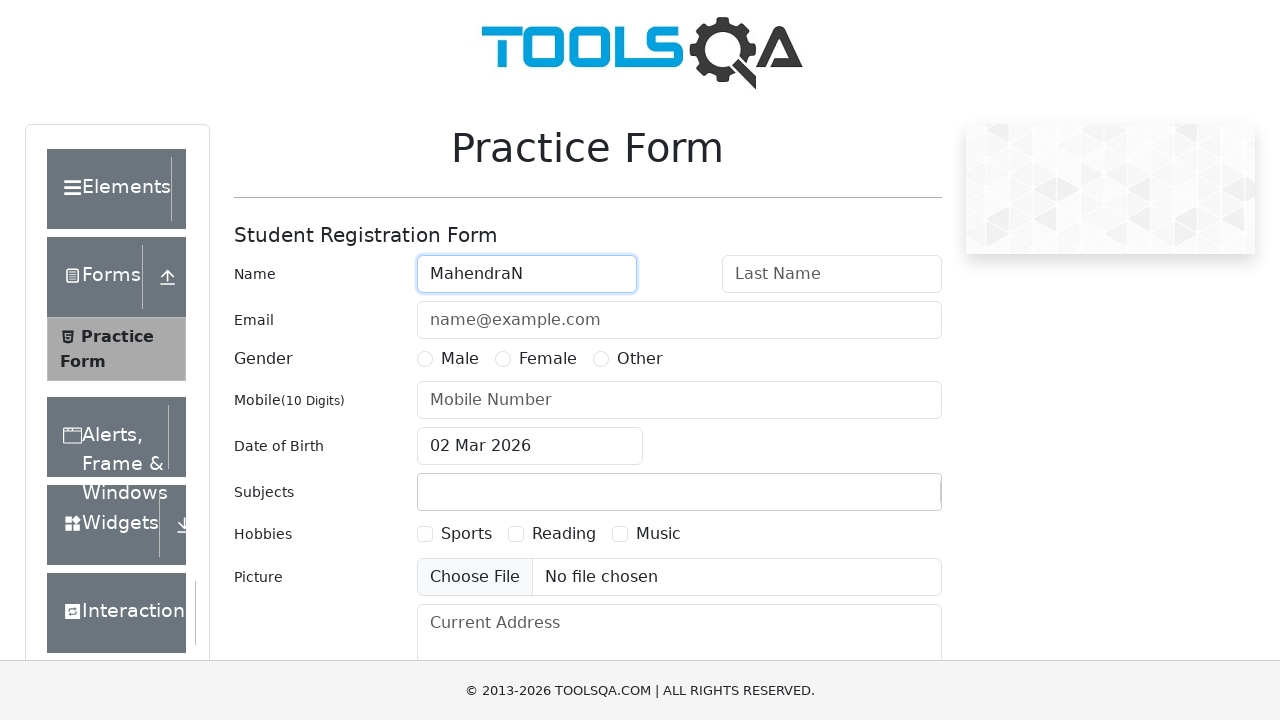

Filled last name field with 'R' on #lastName
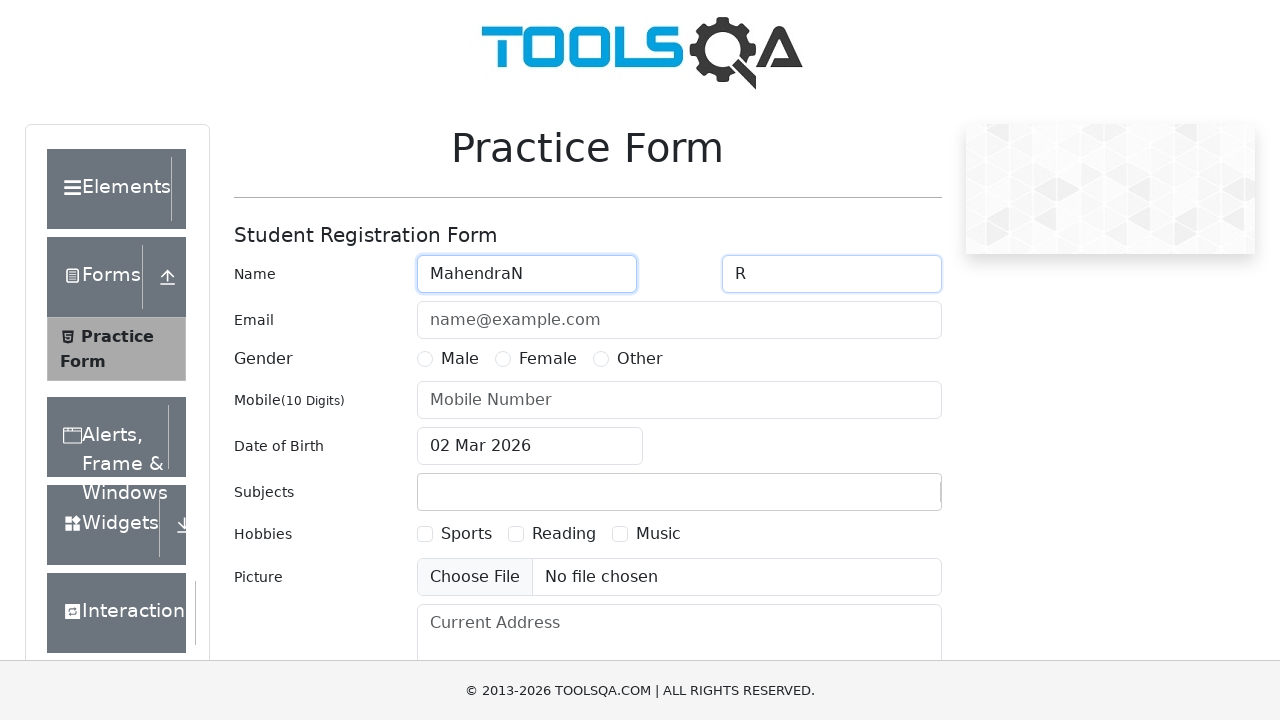

Filled email field with 'testuser9281@gmail.com' on #userEmail
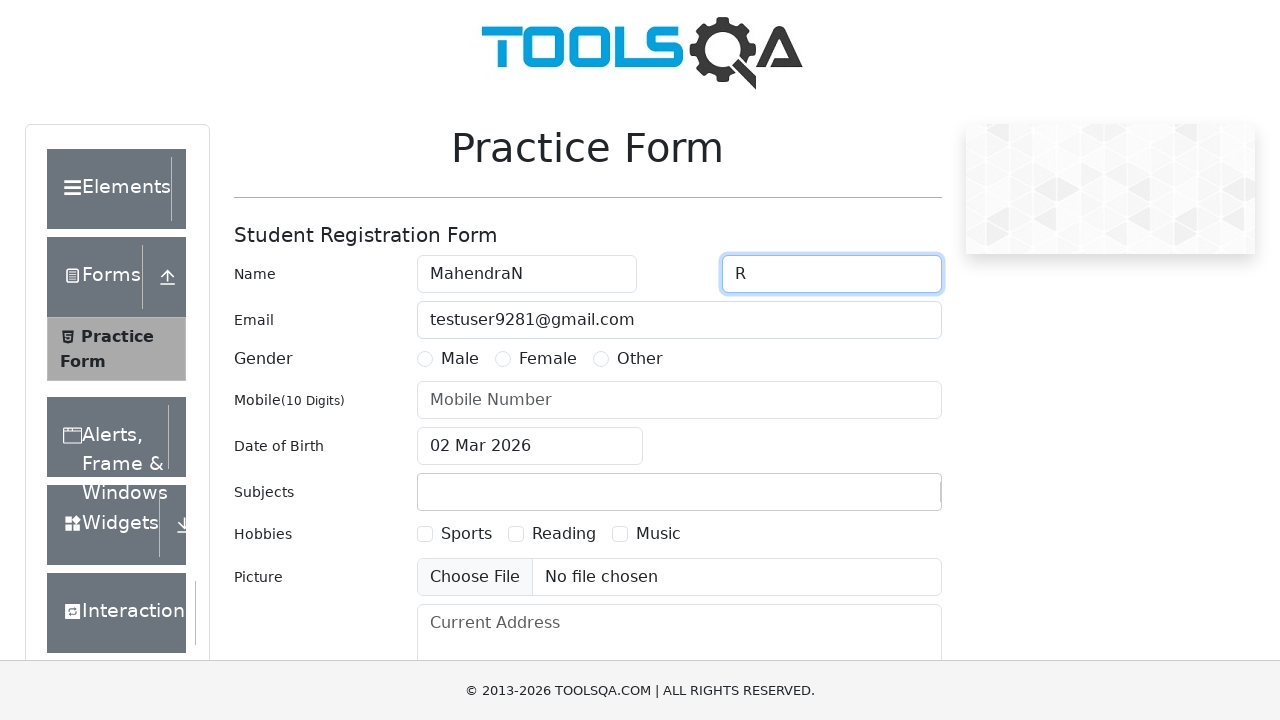

Selected gender as Male at (460, 359) on label:text('Male')
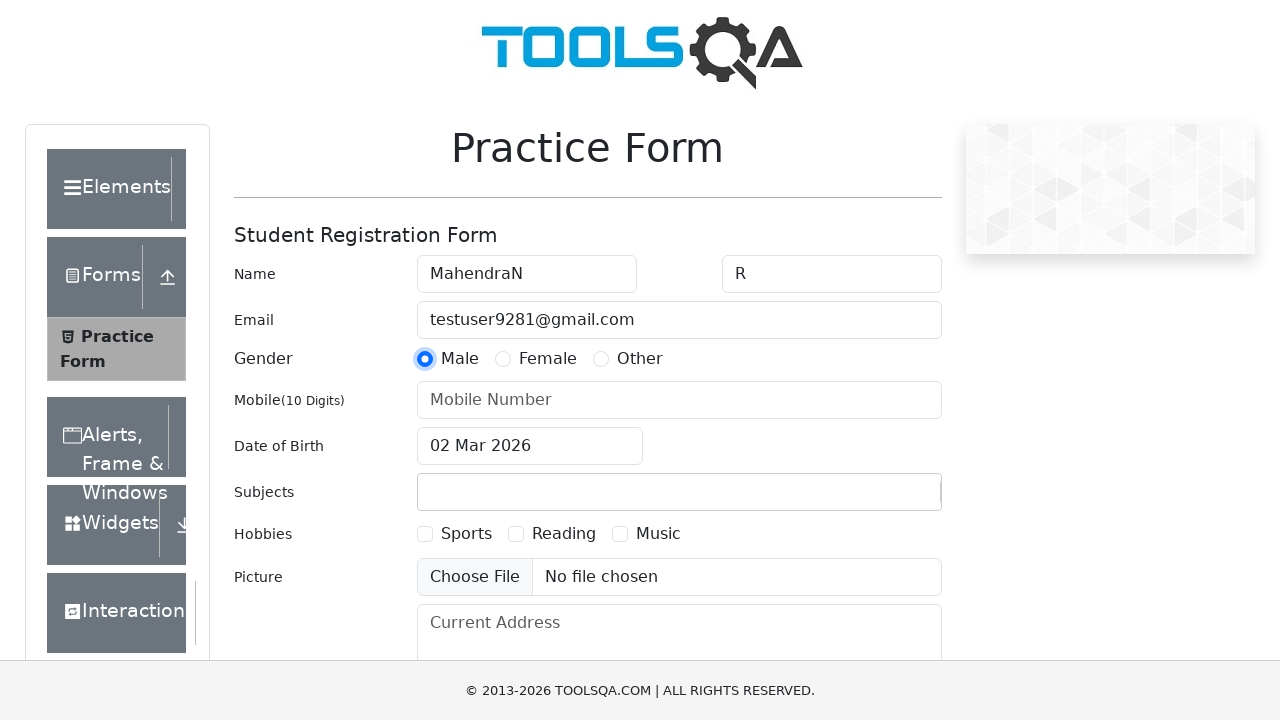

Filled phone number field with '9876543210' on #userNumber
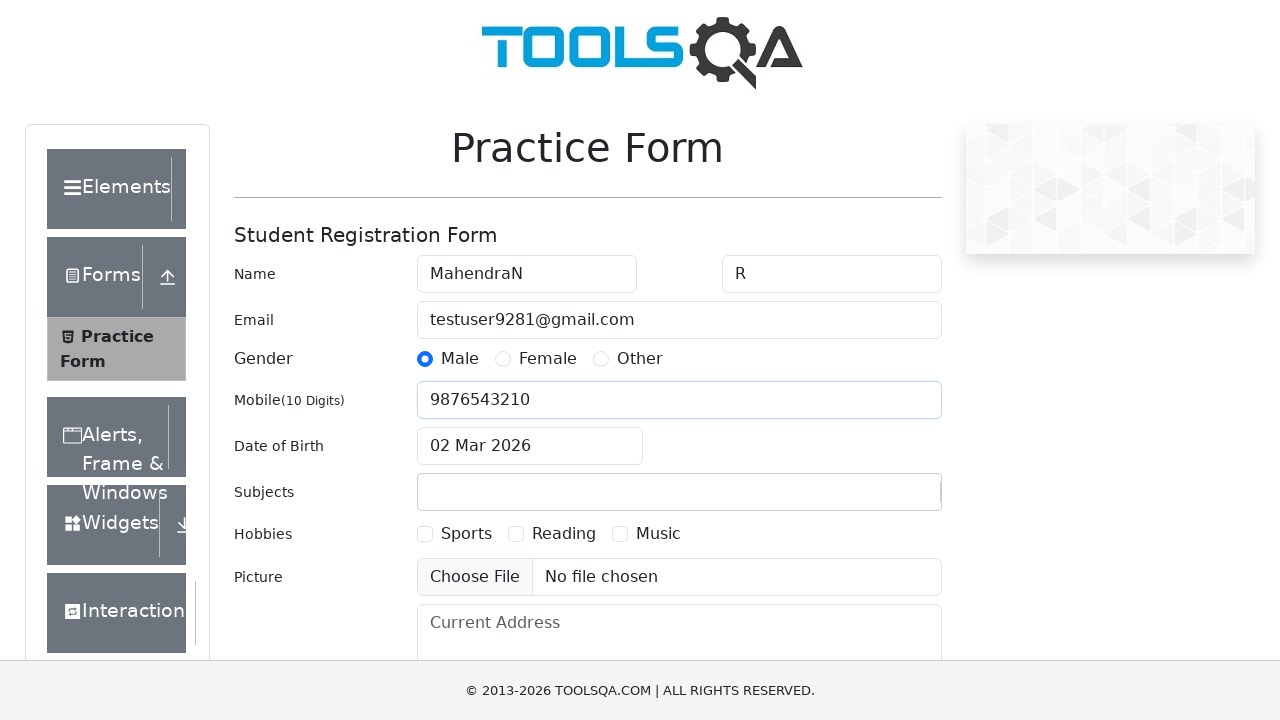

Clicked date of birth input to open date picker at (530, 446) on #dateOfBirthInput
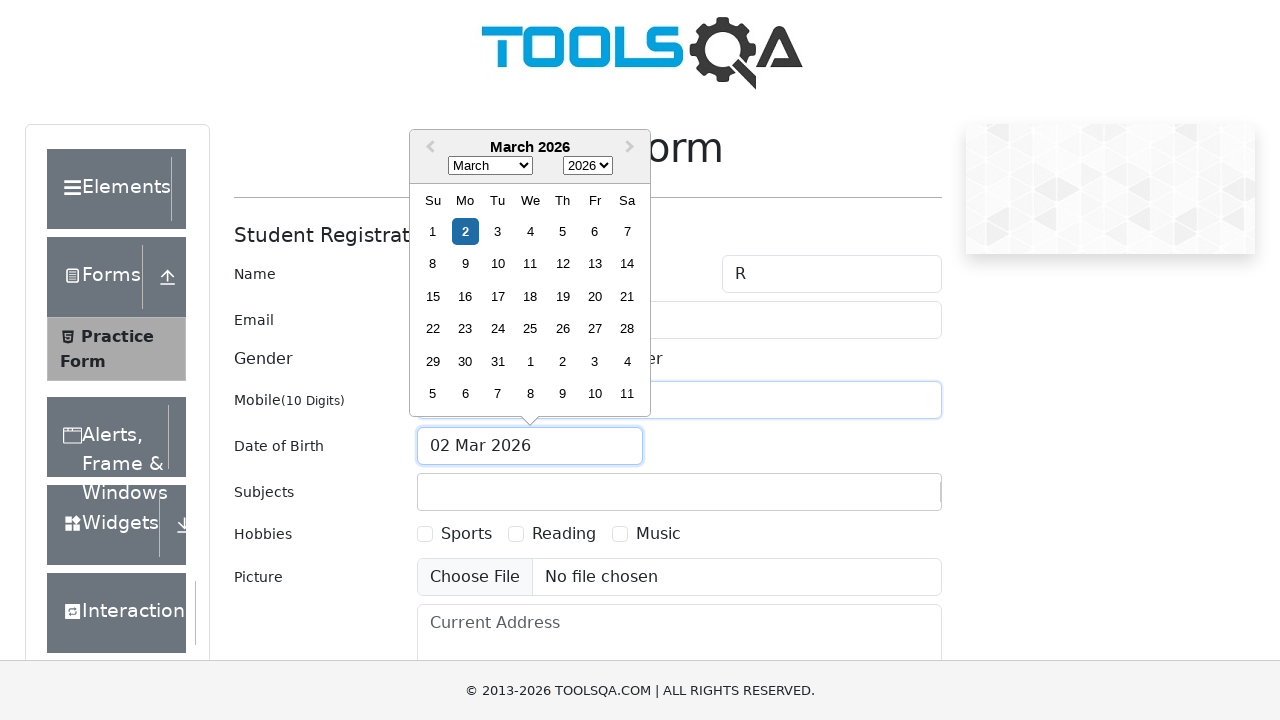

Selected year 2000 from date picker on .react-datepicker__year-select
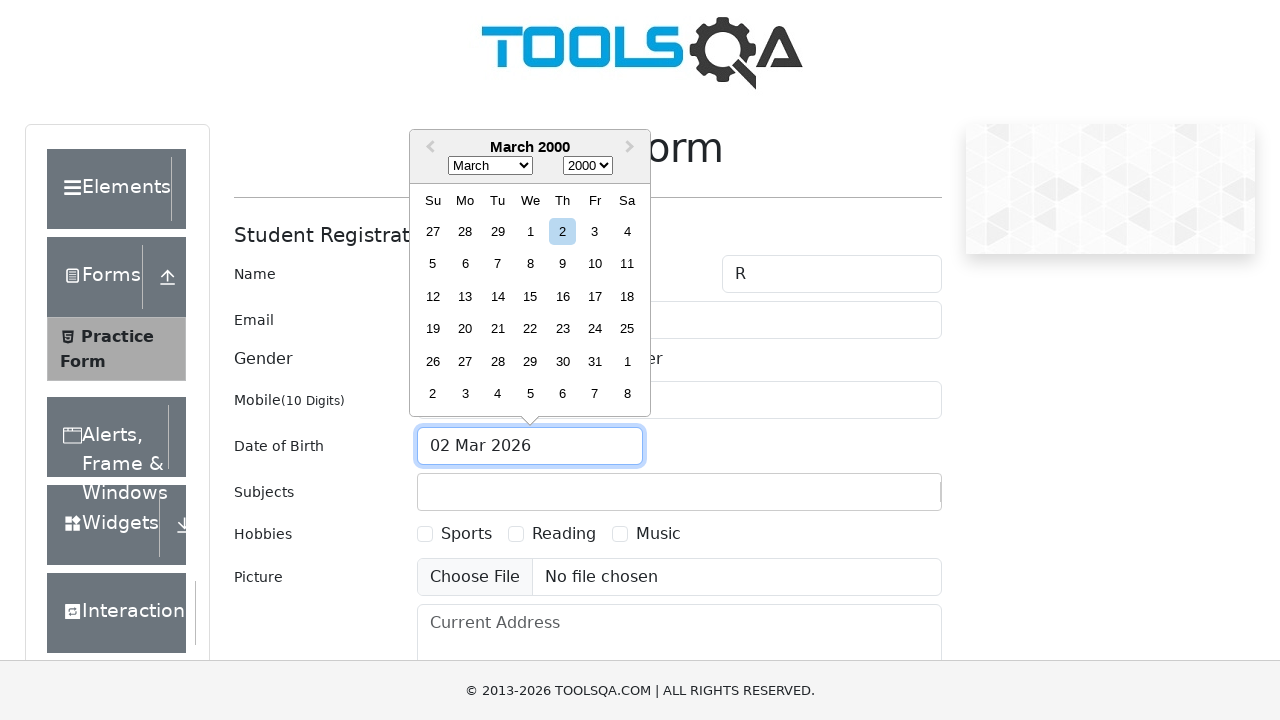

Selected month June from date picker on .react-datepicker__month-select
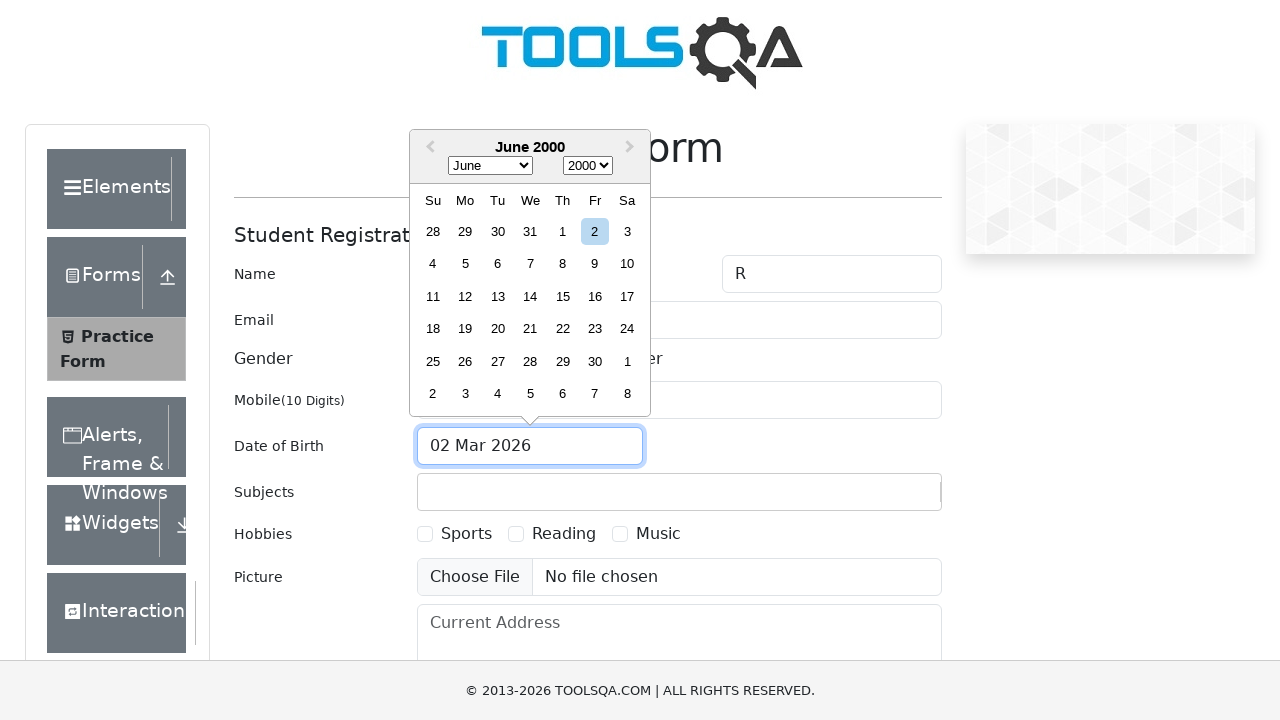

Selected day 15 from date picker at (562, 296) on xpath=//div[contains(@class, 'react-datepicker__day') and text()='15' and not(co
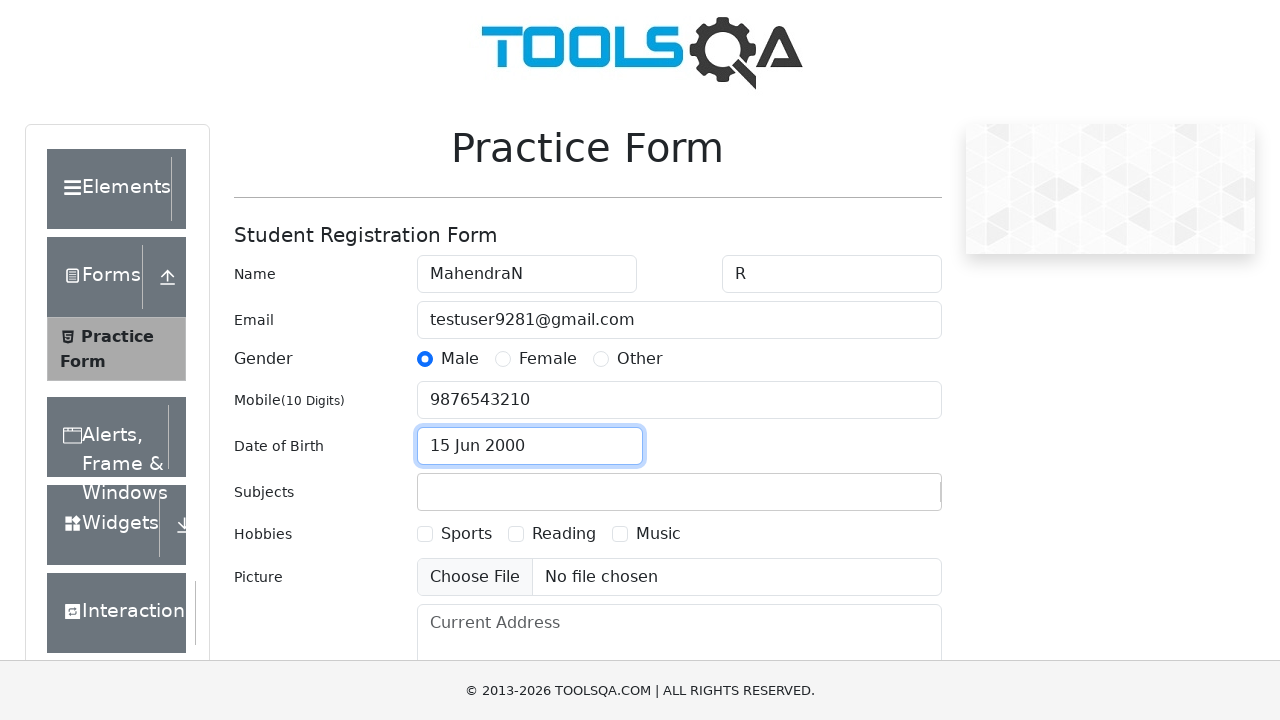

Filled subjects input with 'Maths' on #subjectsInput
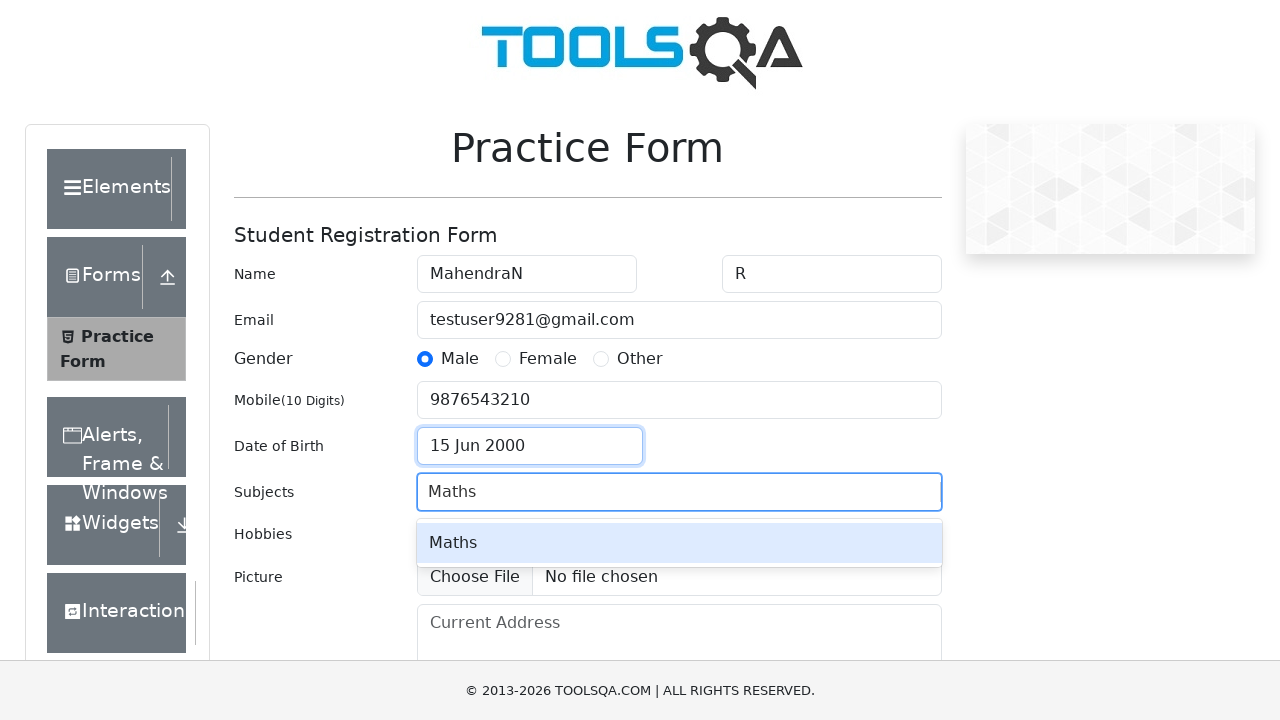

Pressed Enter to confirm Maths subject on #subjectsInput
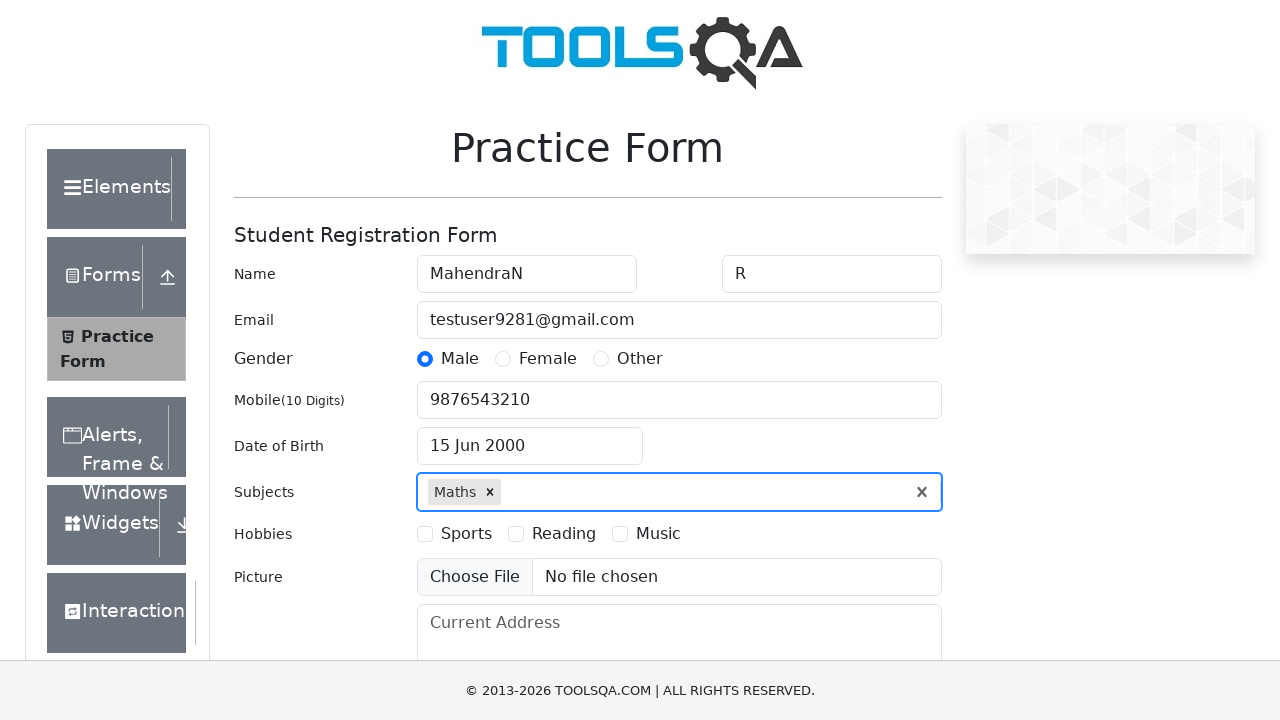

Selected Sports hobby at (466, 534) on label:text('Sports')
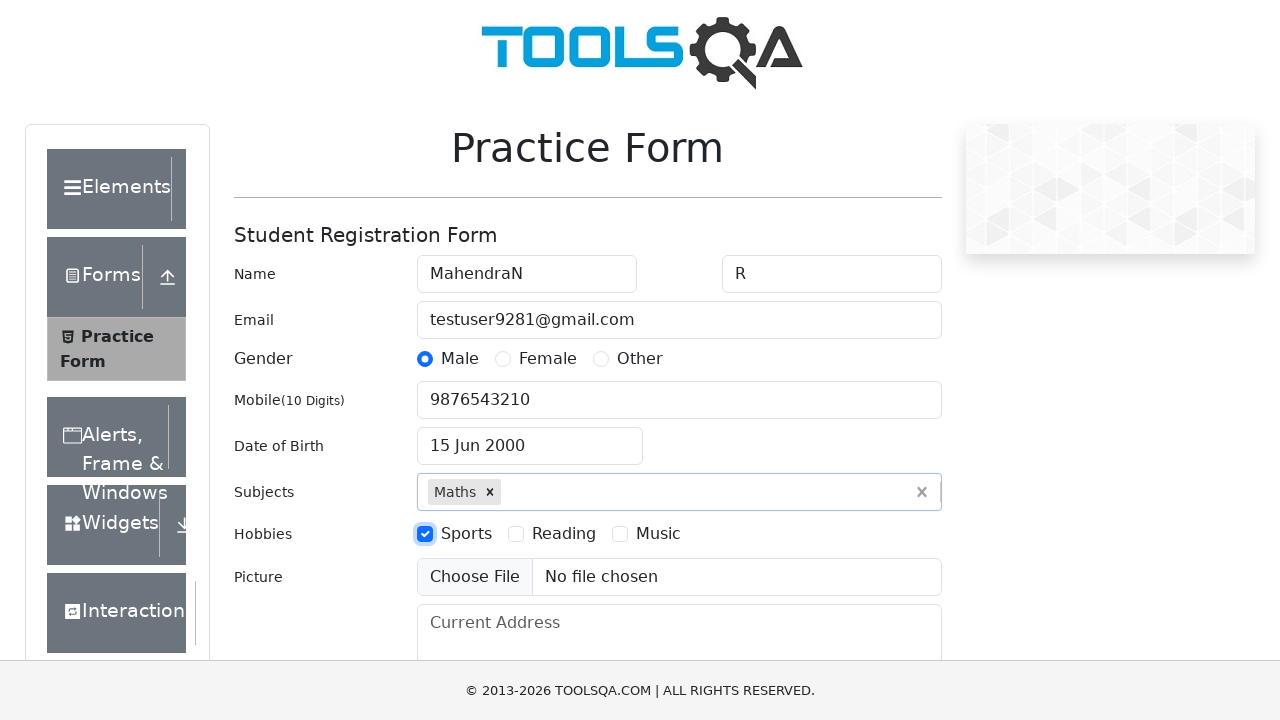

Selected Music hobby at (658, 534) on label:text('Music')
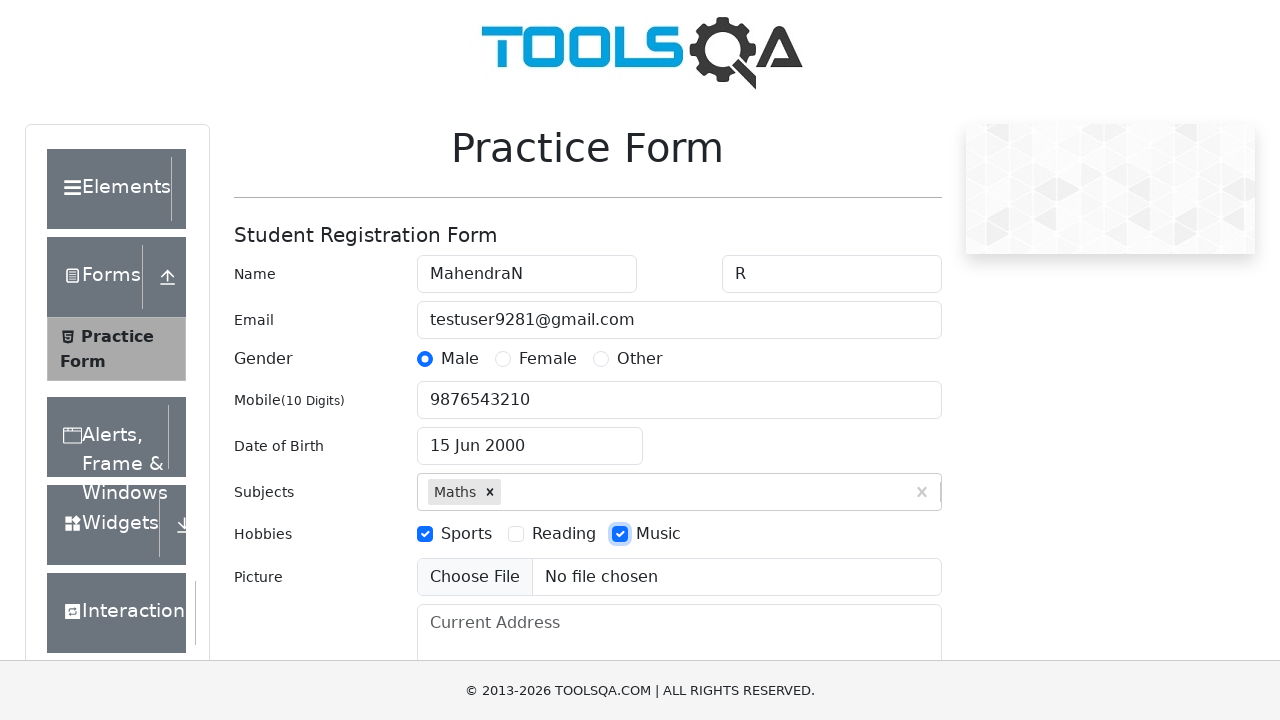

Filled current address with '123, jhon street, chennai, chennai 001' on #currentAddress
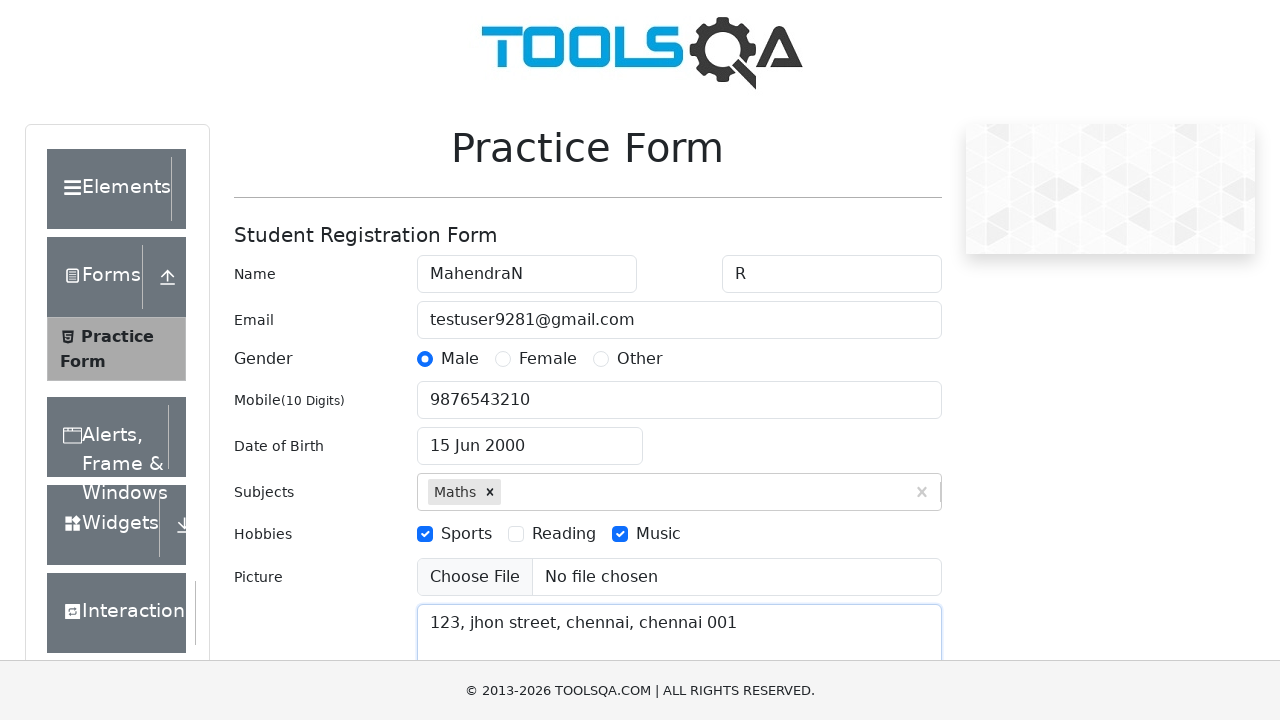

Clicked state dropdown to open it at (527, 437) on #state
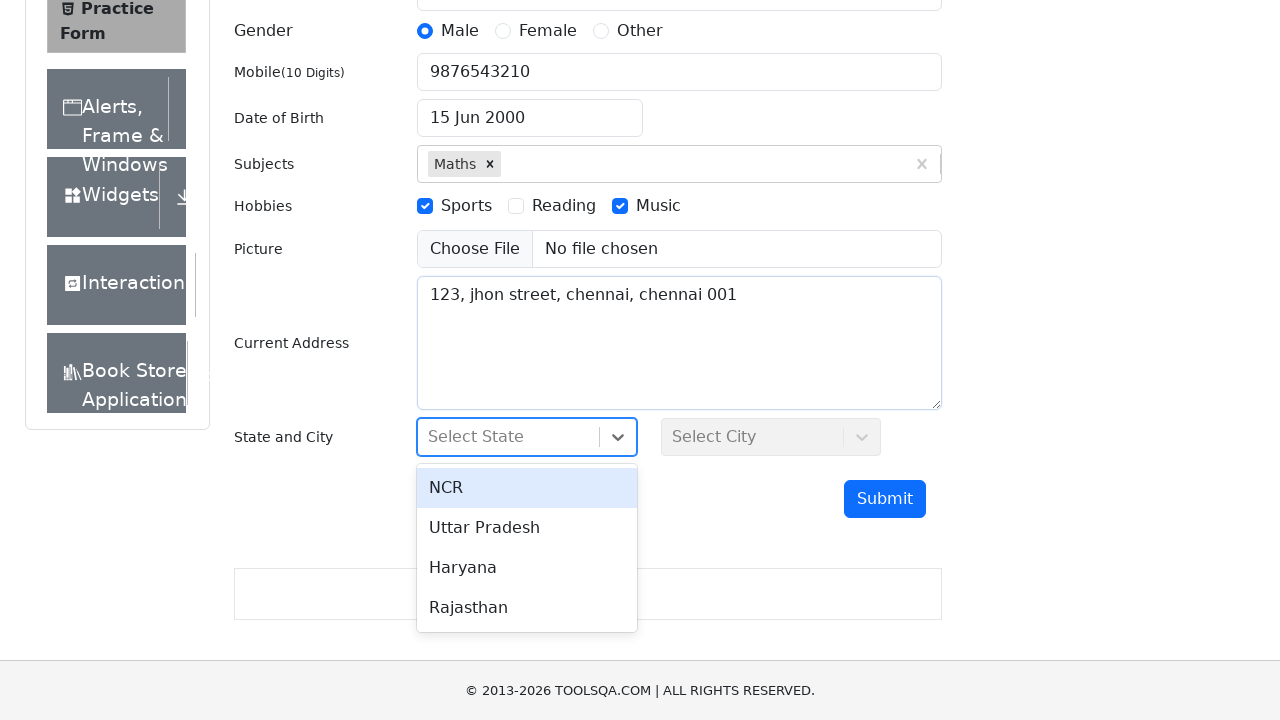

Selected NCR from state dropdown at (527, 488) on div:text('NCR')
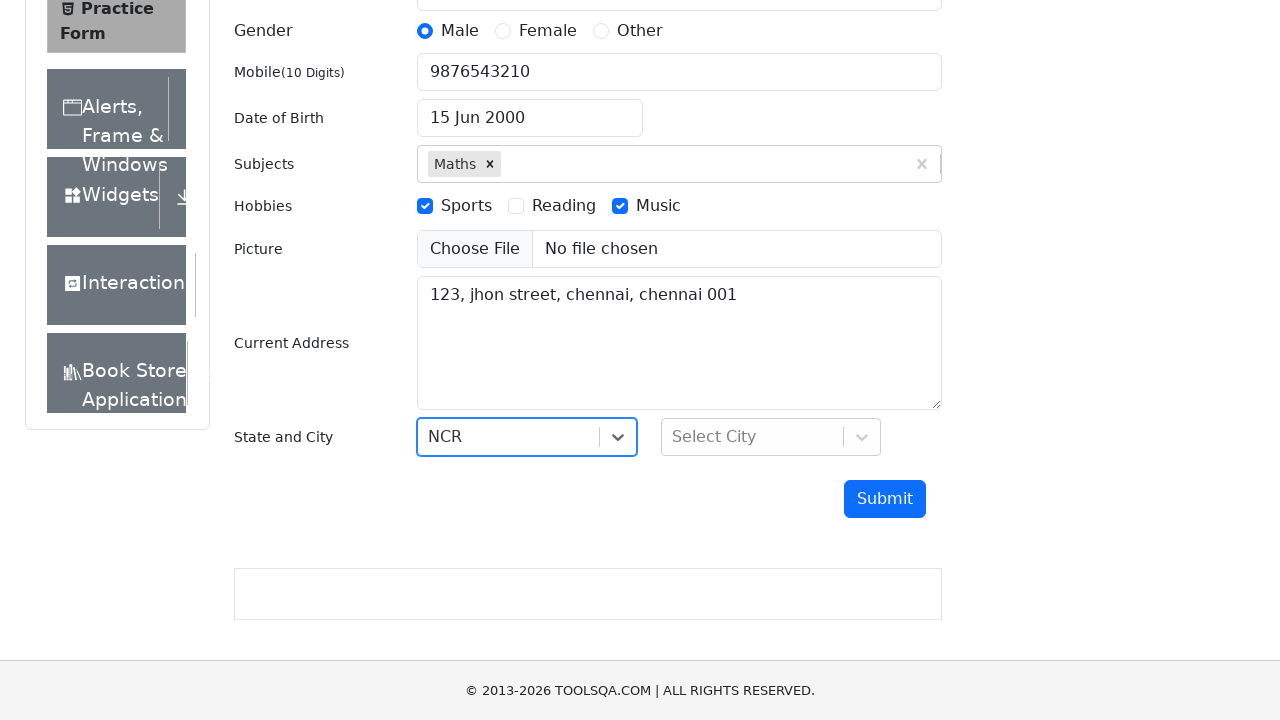

Clicked city dropdown to open it at (771, 437) on #city
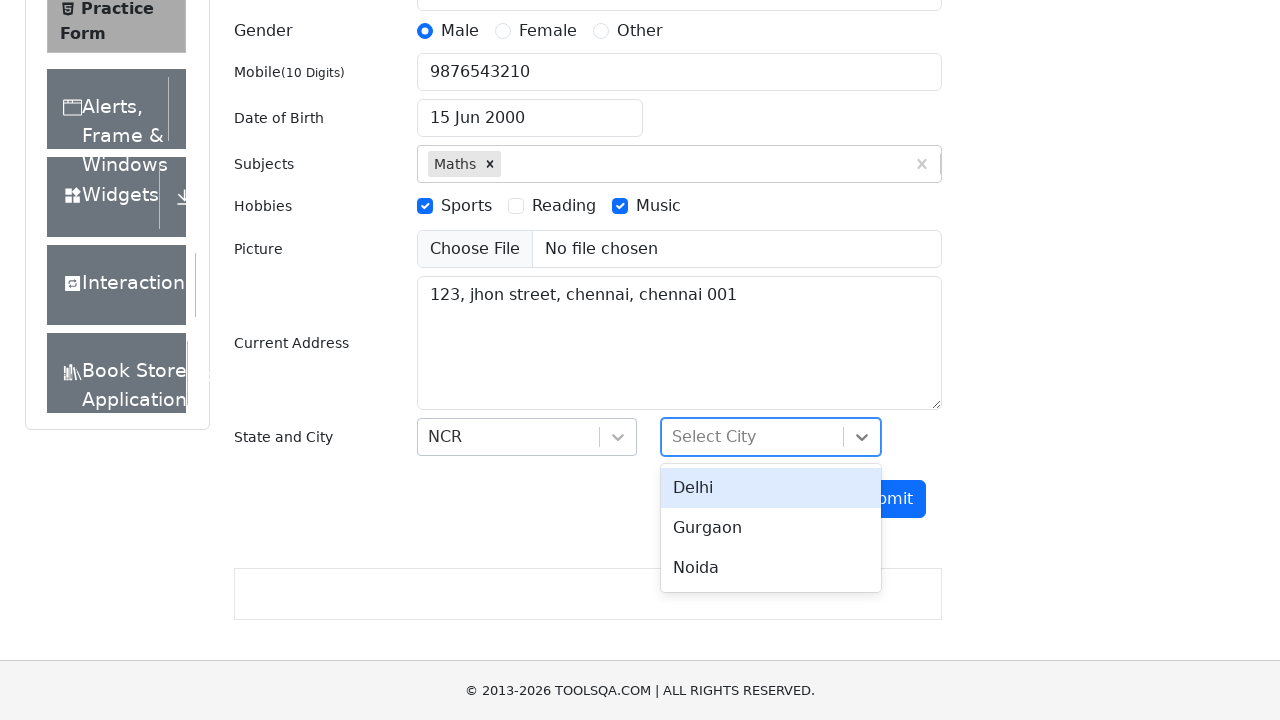

Selected Delhi from city dropdown at (771, 488) on div:text('Delhi')
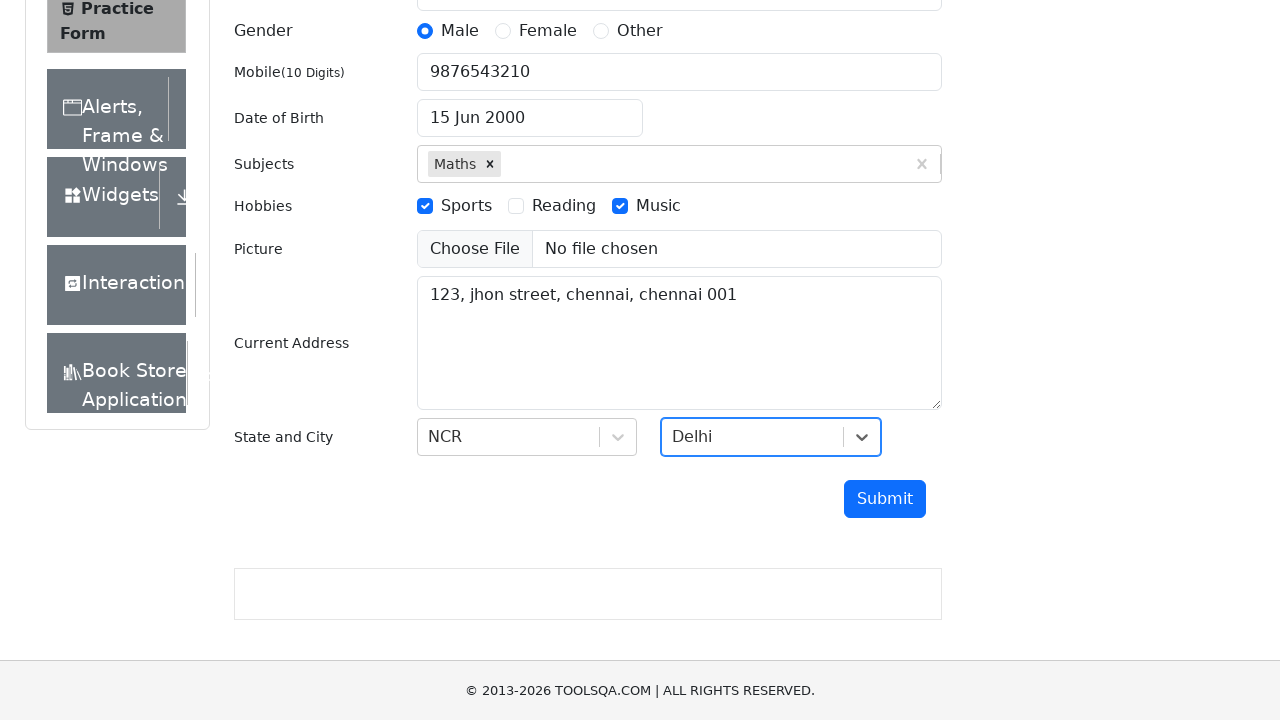

Clicked submit button to submit the form at (885, 499) on #submit
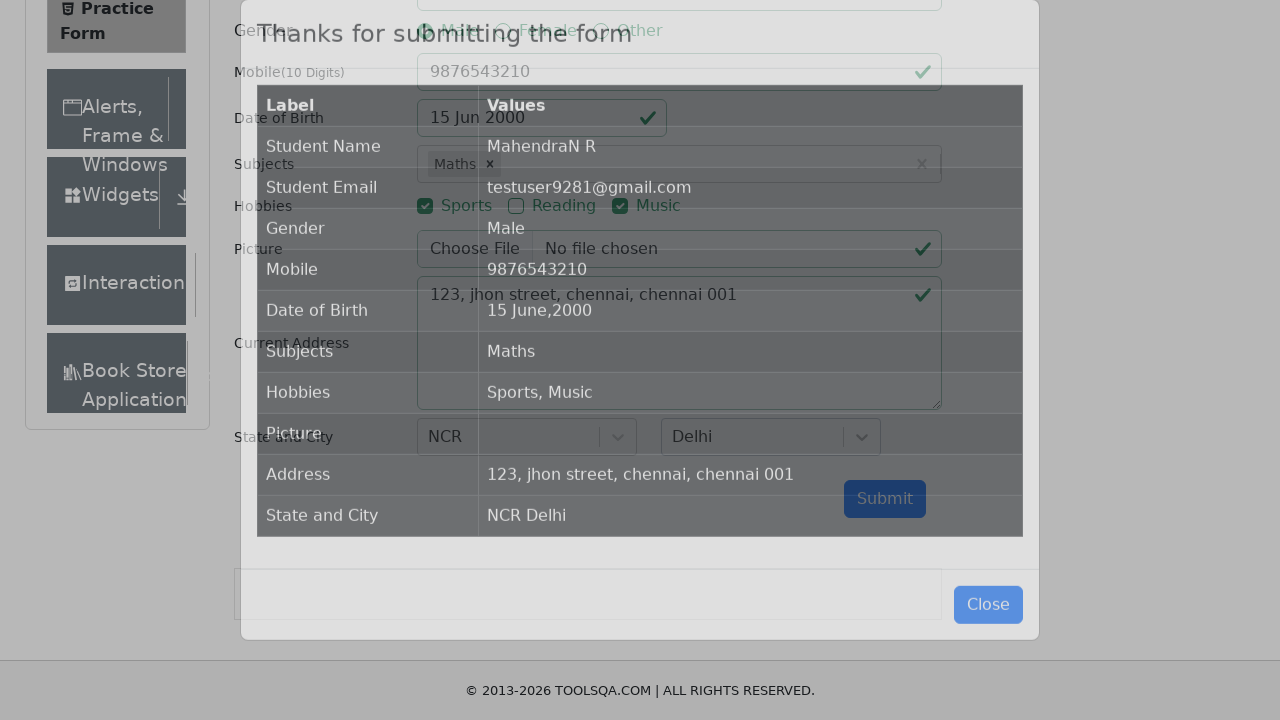

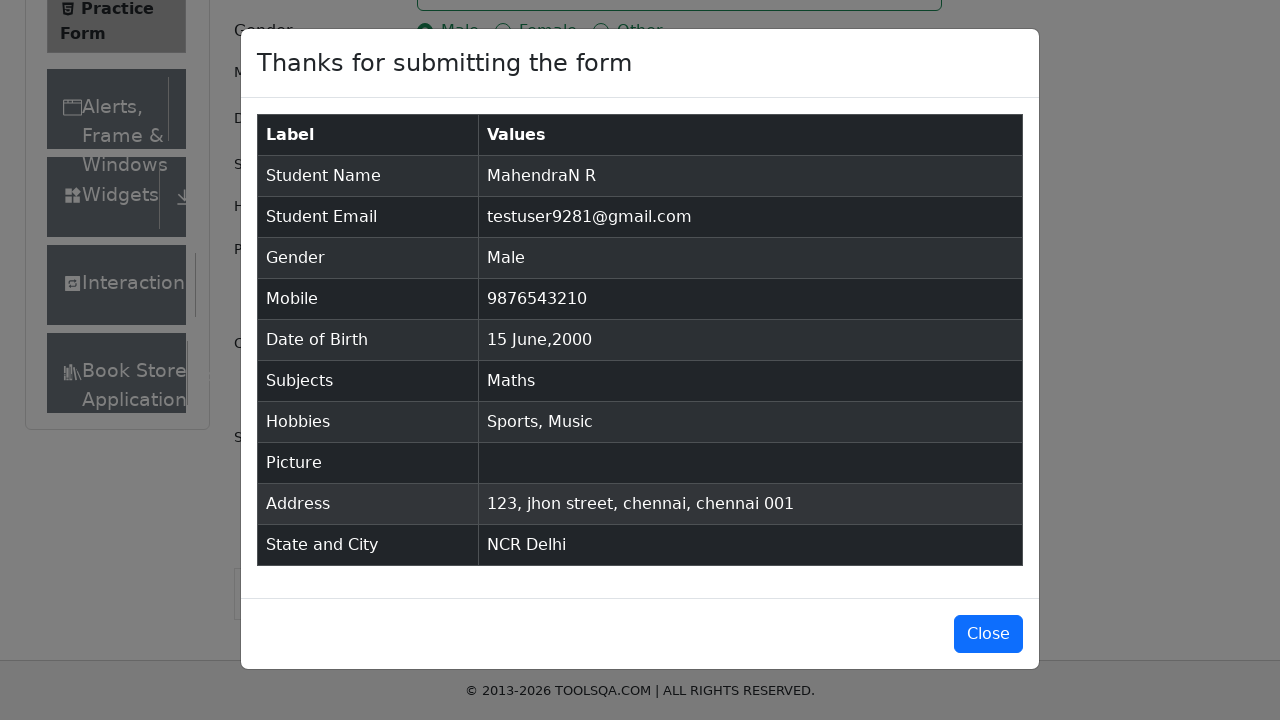